Tests mouse hover functionality by moving the cursor over a specific element on the page

Starting URL: https://rahulshettyacademy.com/AutomationPractice/

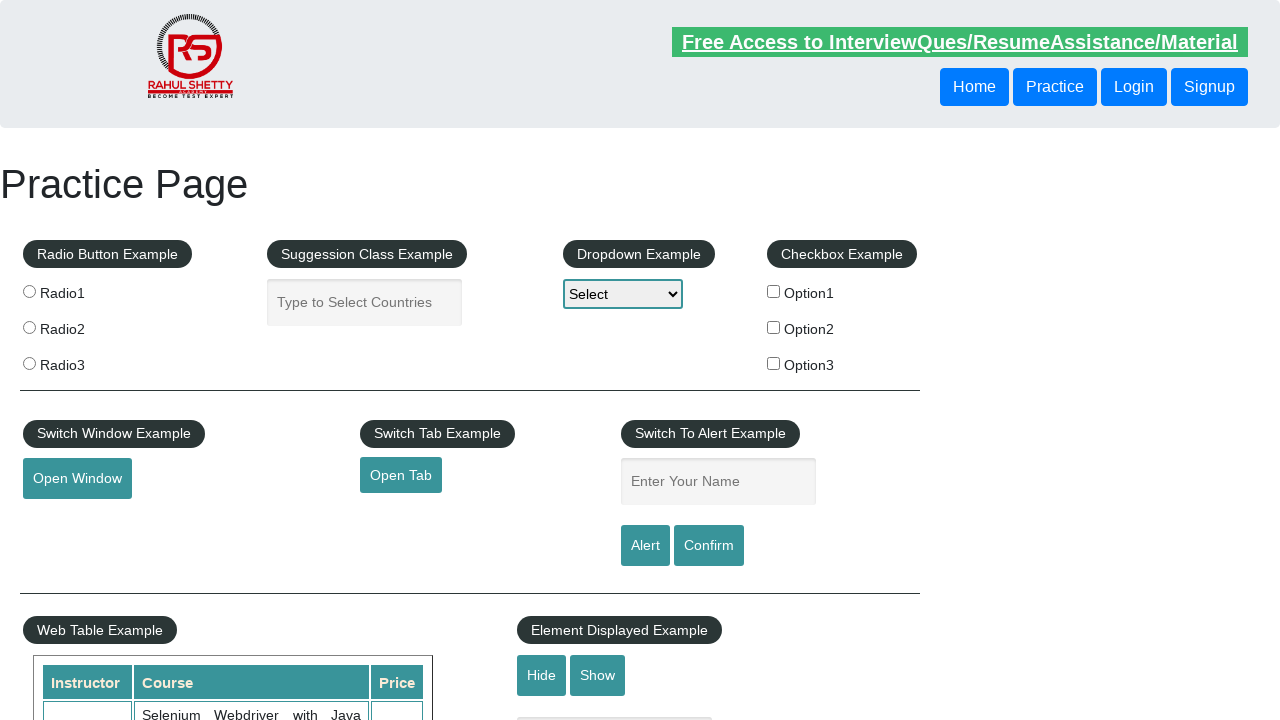

Hovered mouse over the mousehover element at (83, 361) on #mousehover
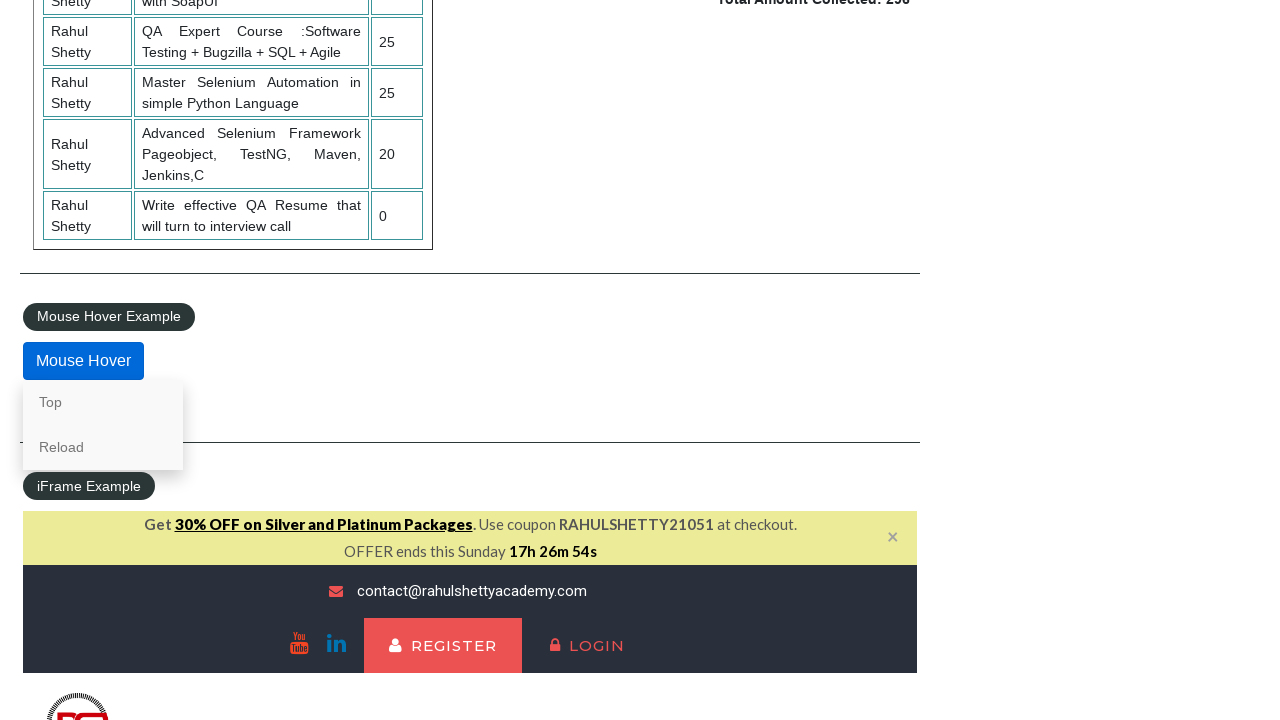

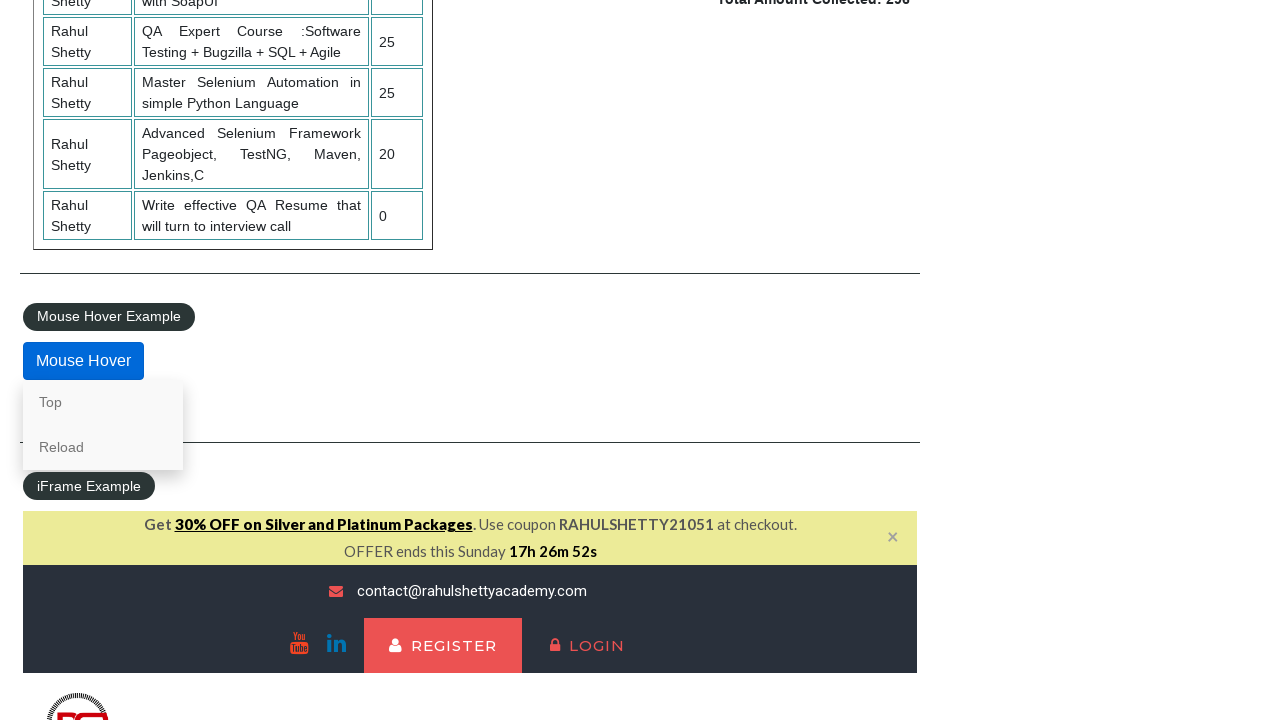